Loads the Creagames portal and verifies the page loads successfully

Starting URL: https://www.creagames.com/

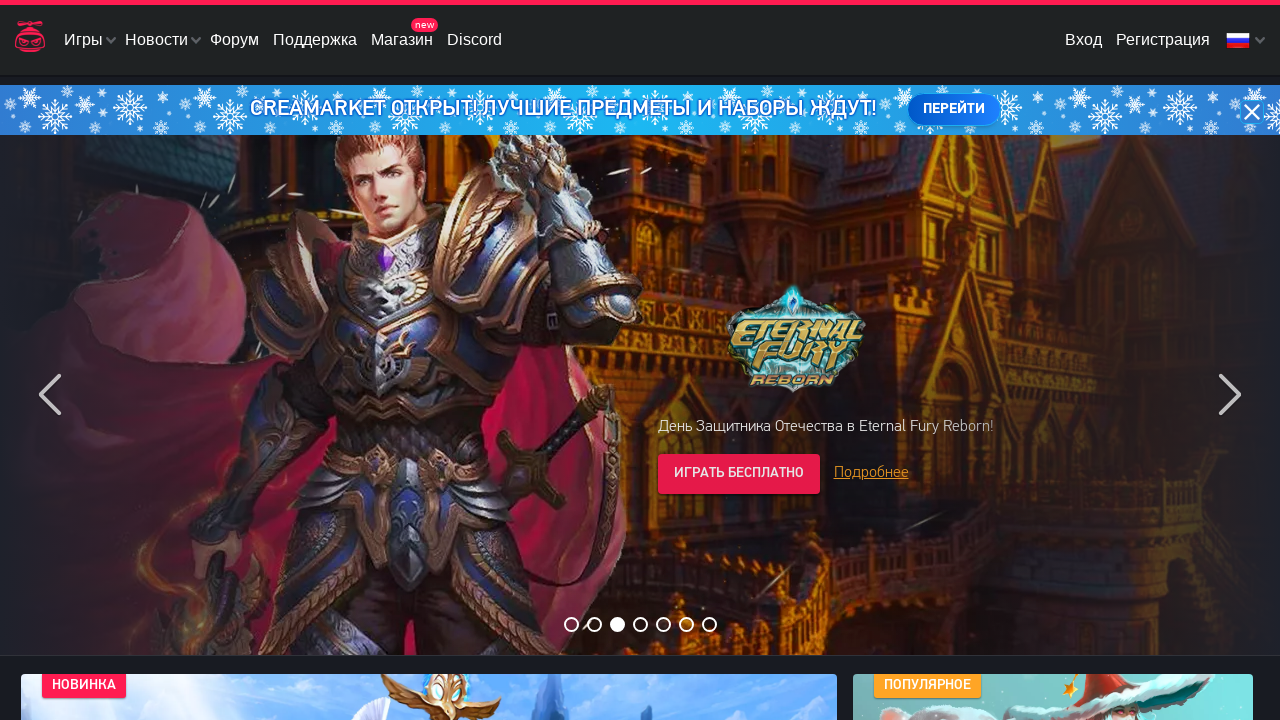

Navigated to Creagames portal homepage
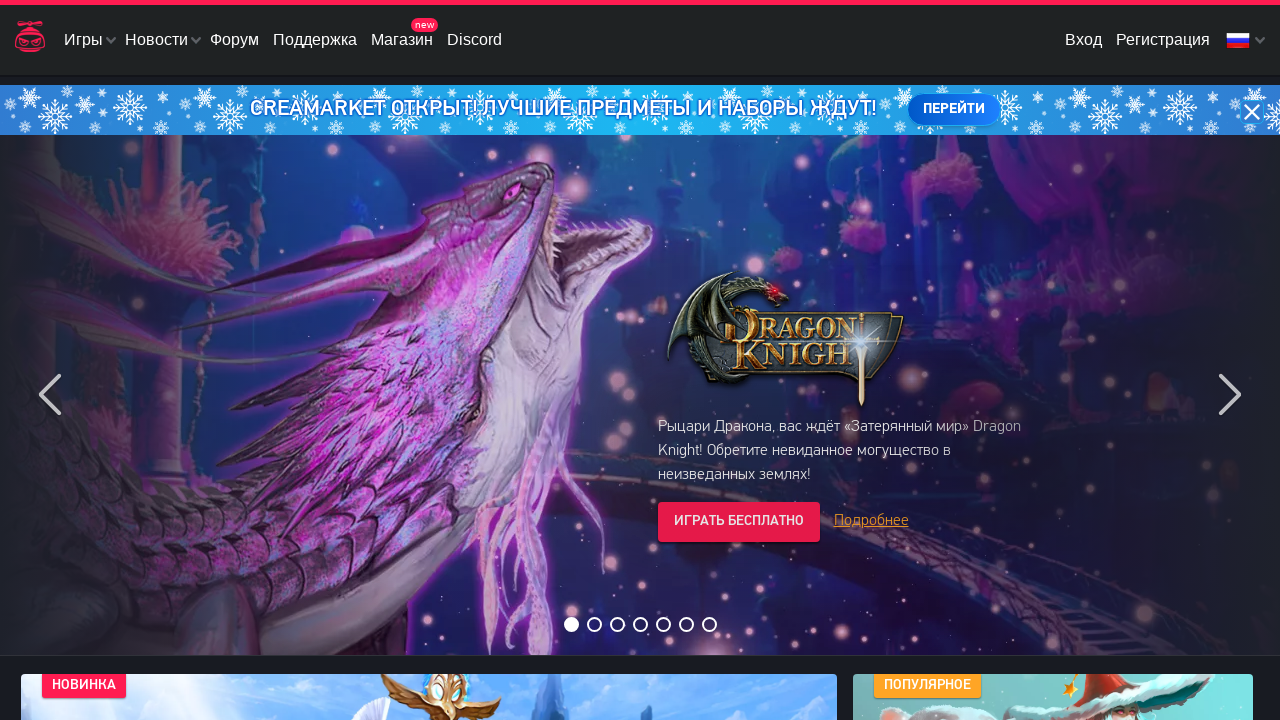

Page DOM content loaded successfully
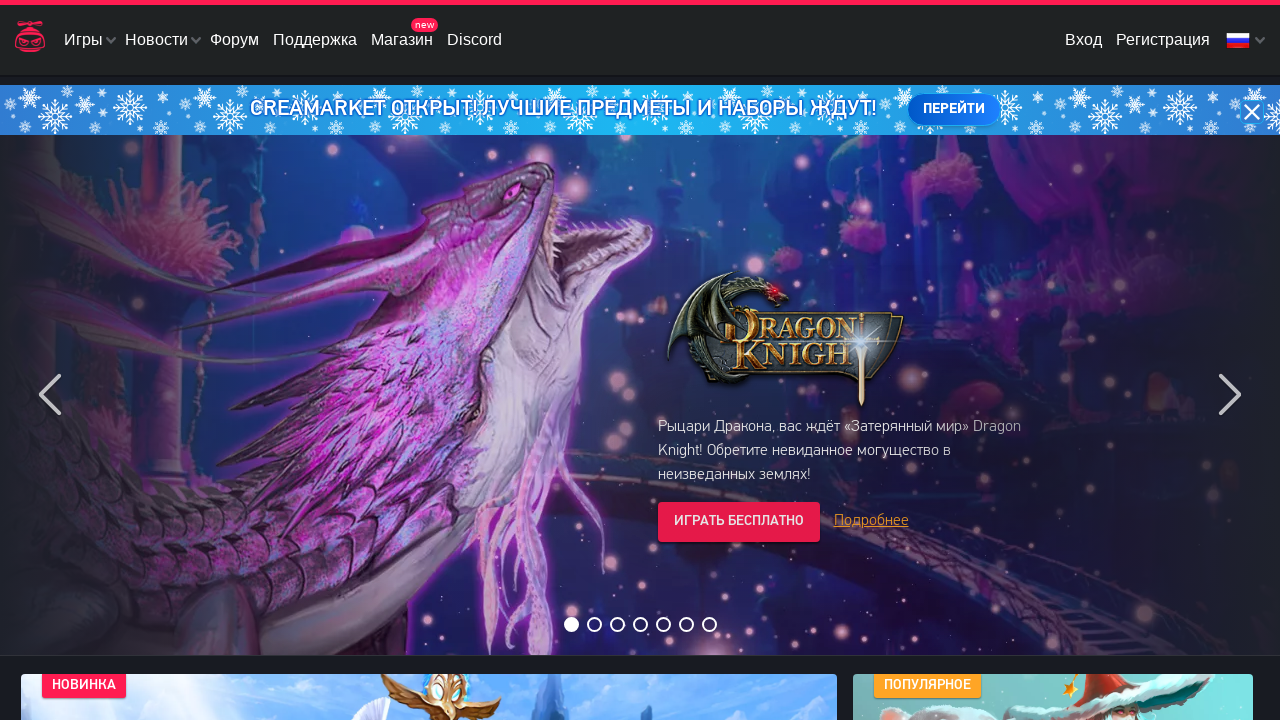

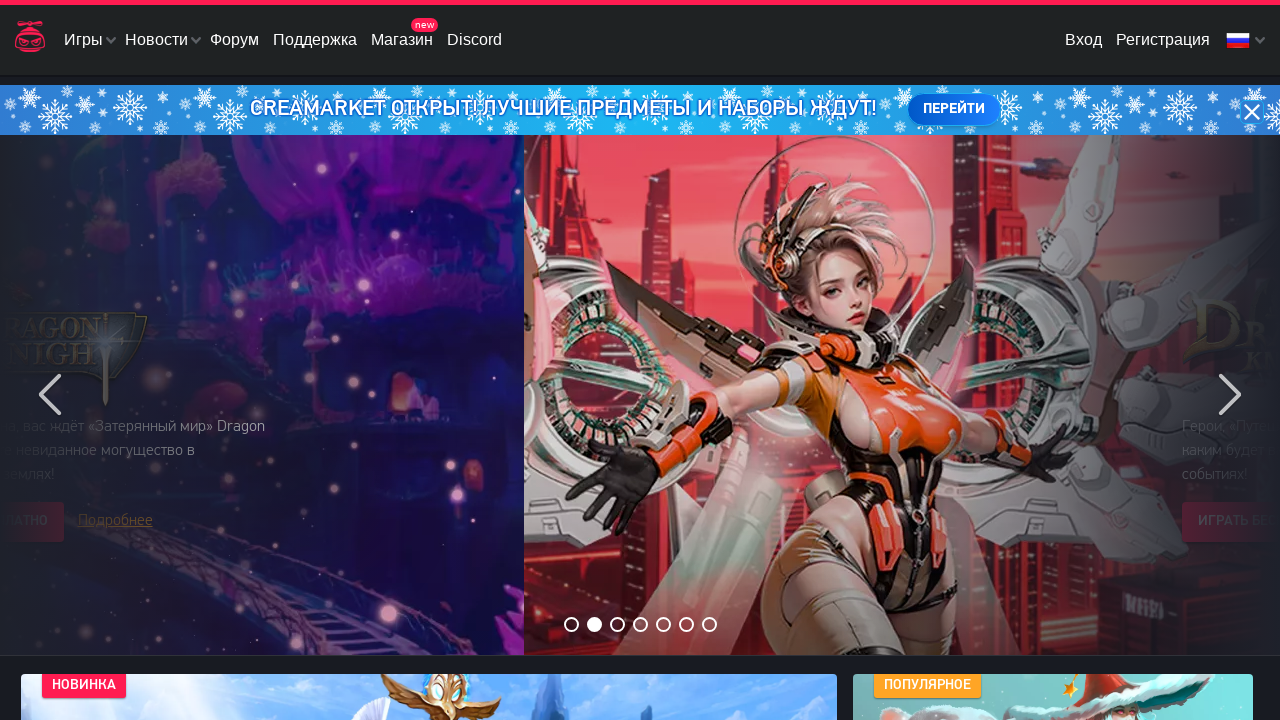